Tests a registration form by filling in first name, last name, and email fields, then submitting the form and verifying the success message

Starting URL: http://suninjuly.github.io/registration1.html

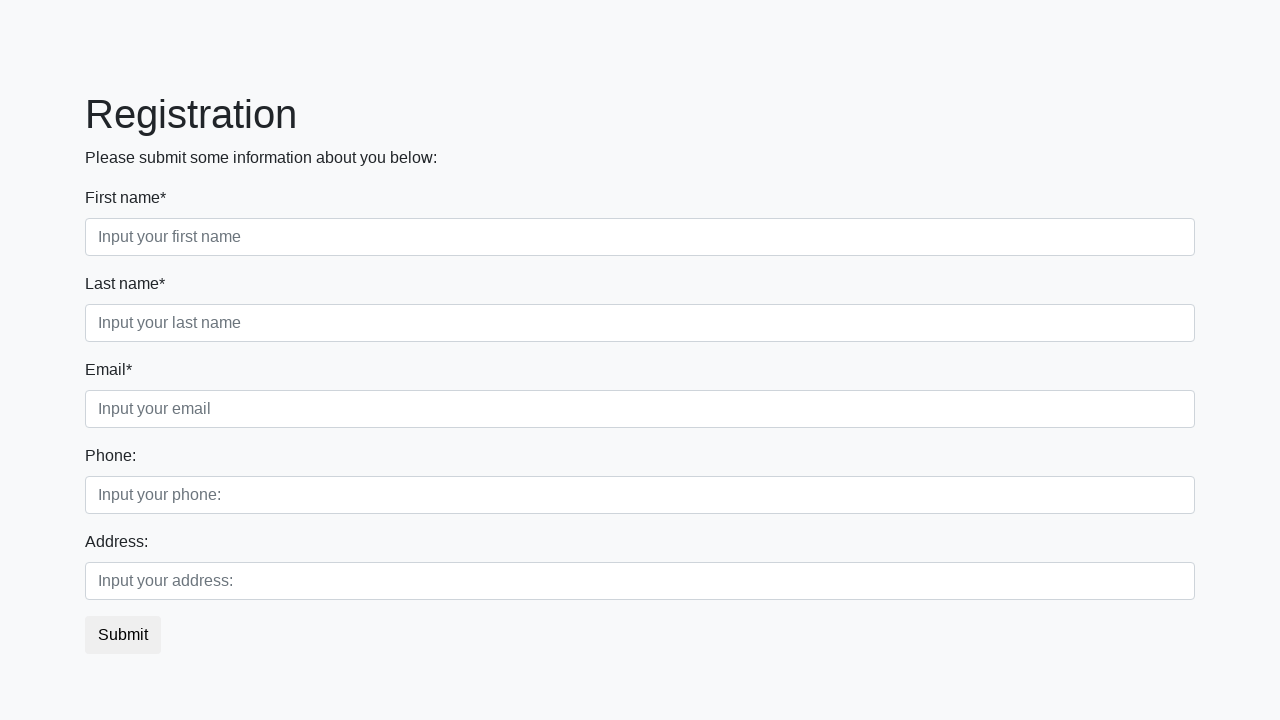

Filled first name field with 'Ivan' on div.first_block input.first
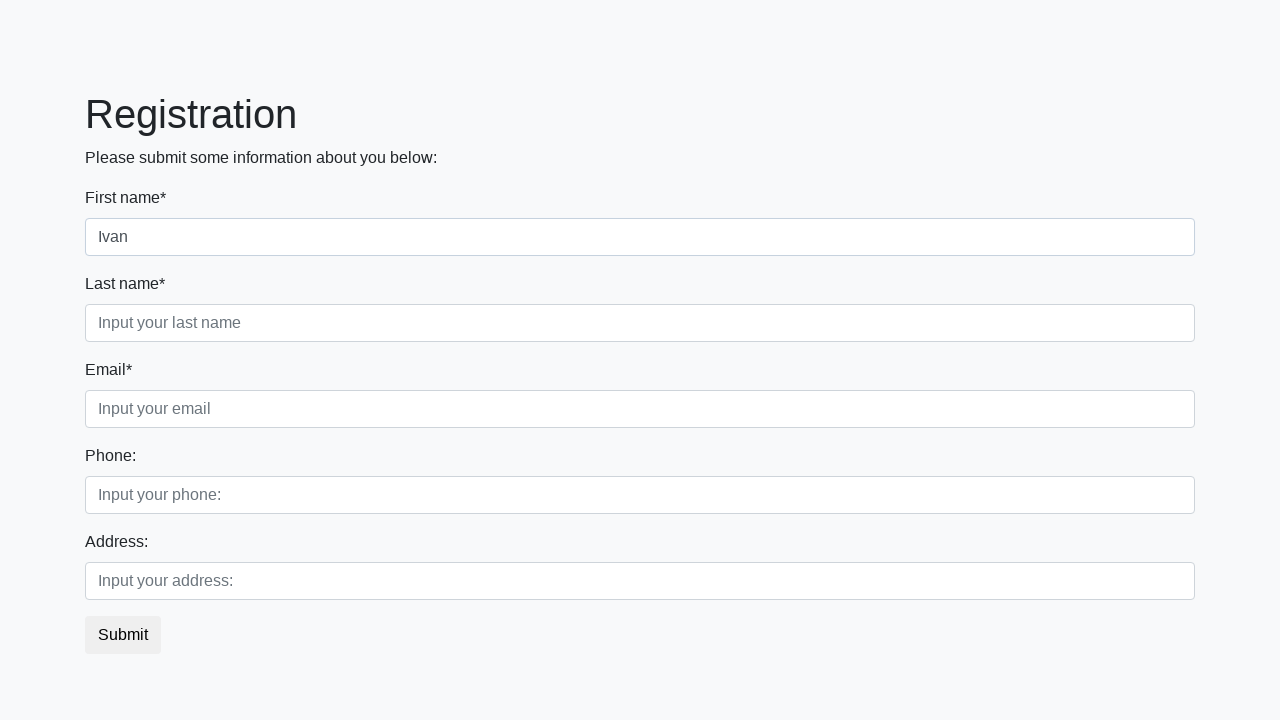

Filled last name field with 'Petrov' on div.first_block input.second
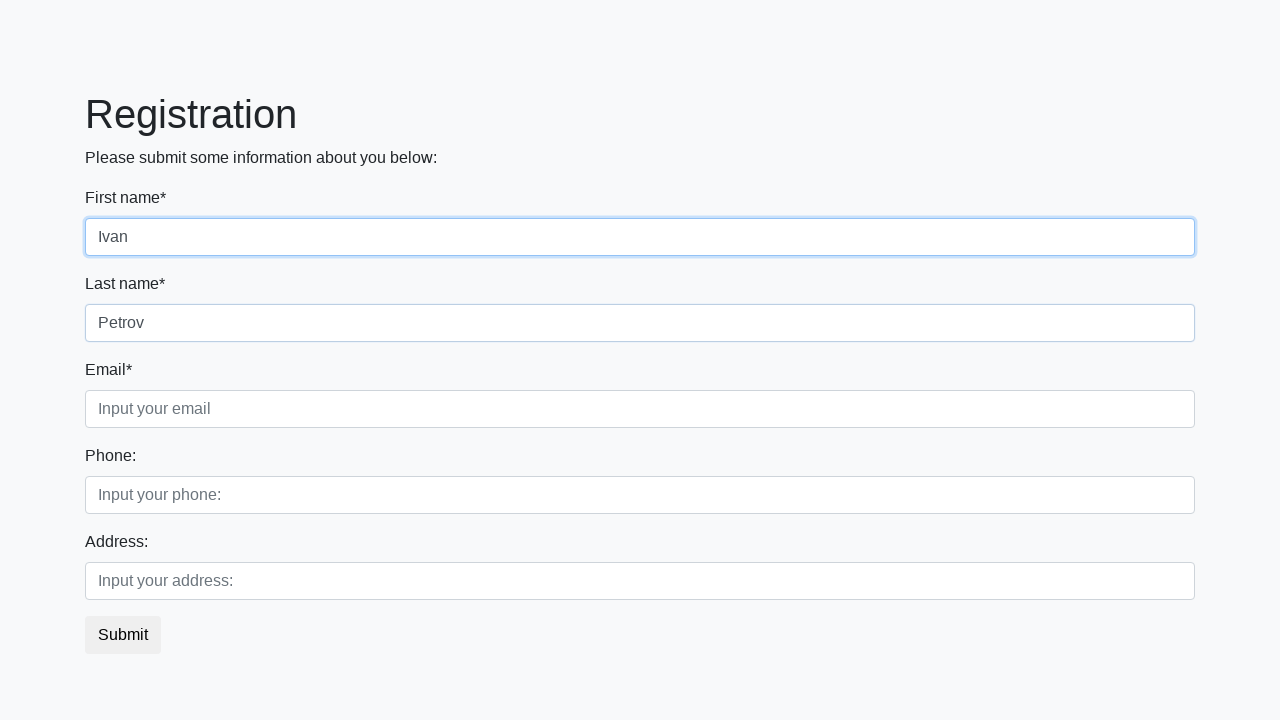

Filled email field with 'Petrov@gmail.com' on div.first_block input.third
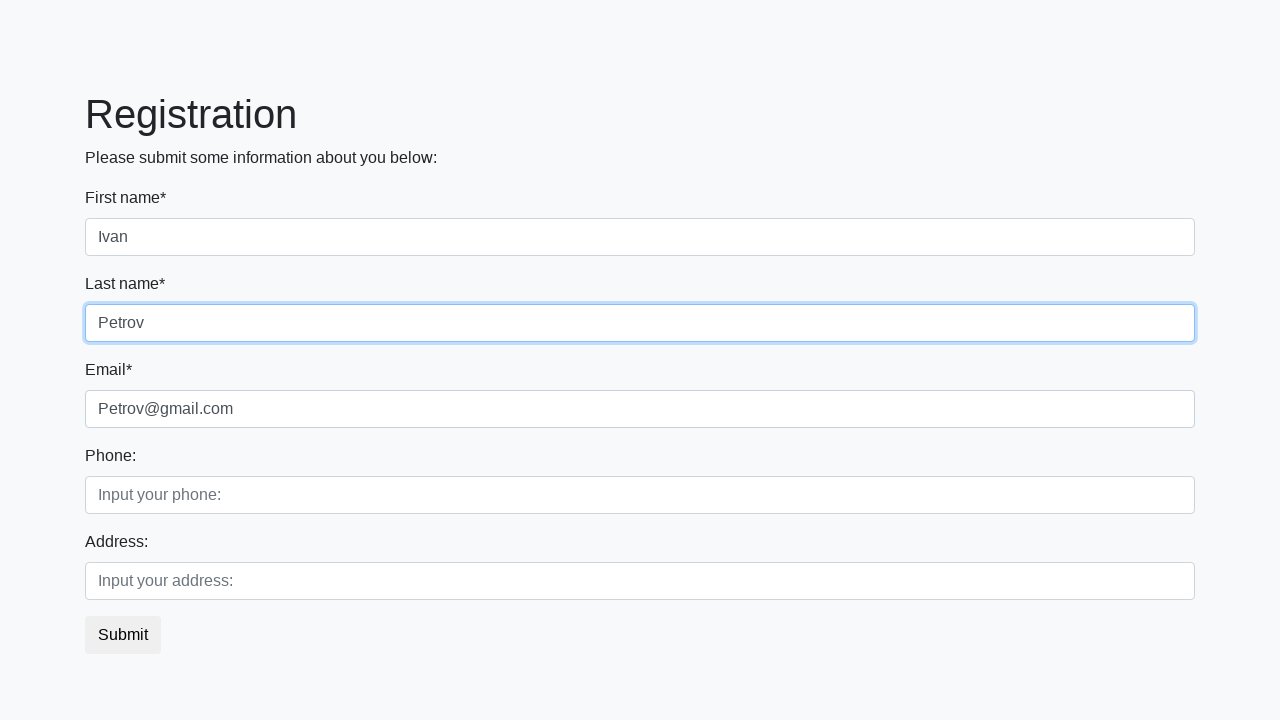

Clicked submit button at (123, 635) on button.btn.btn-default
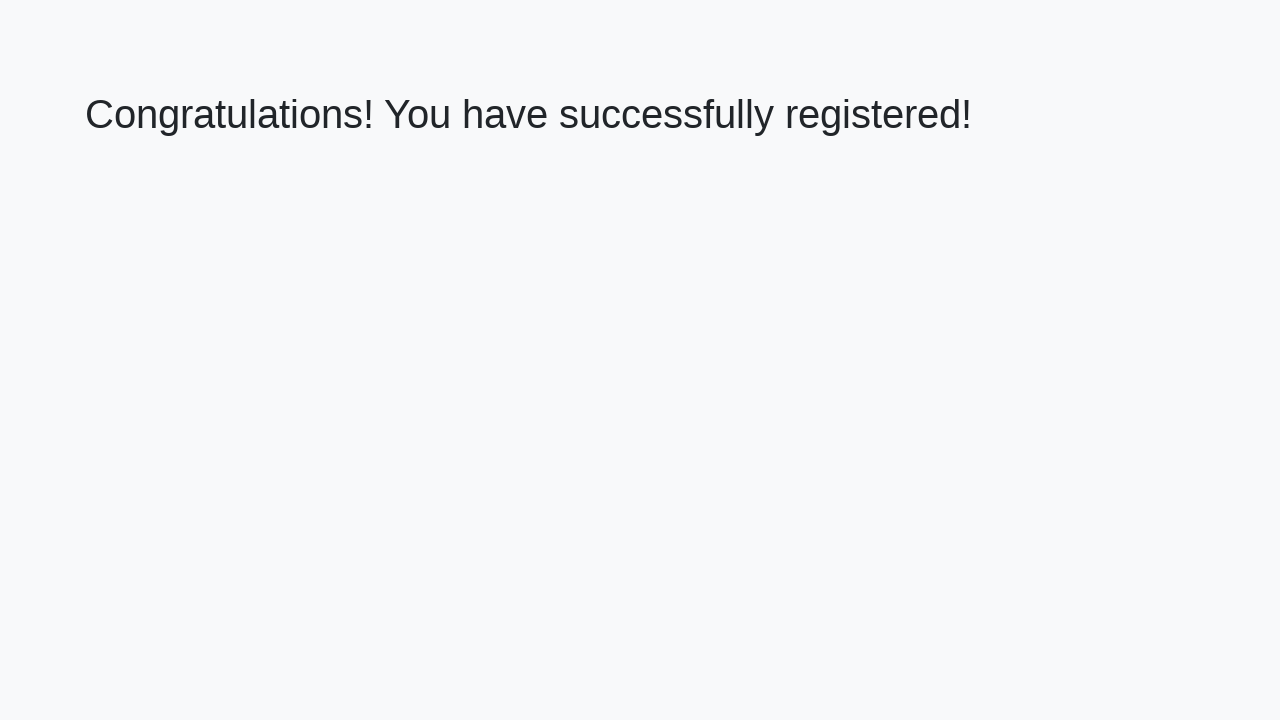

Success message appeared - registration form submitted successfully
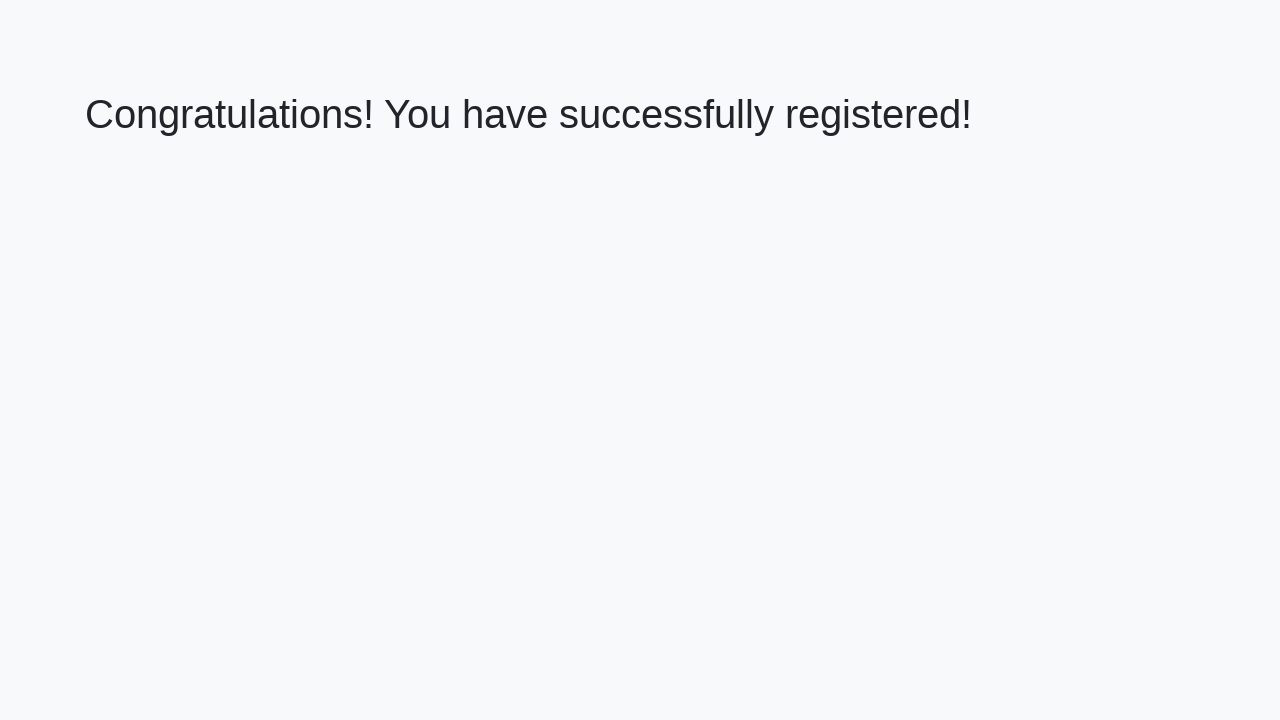

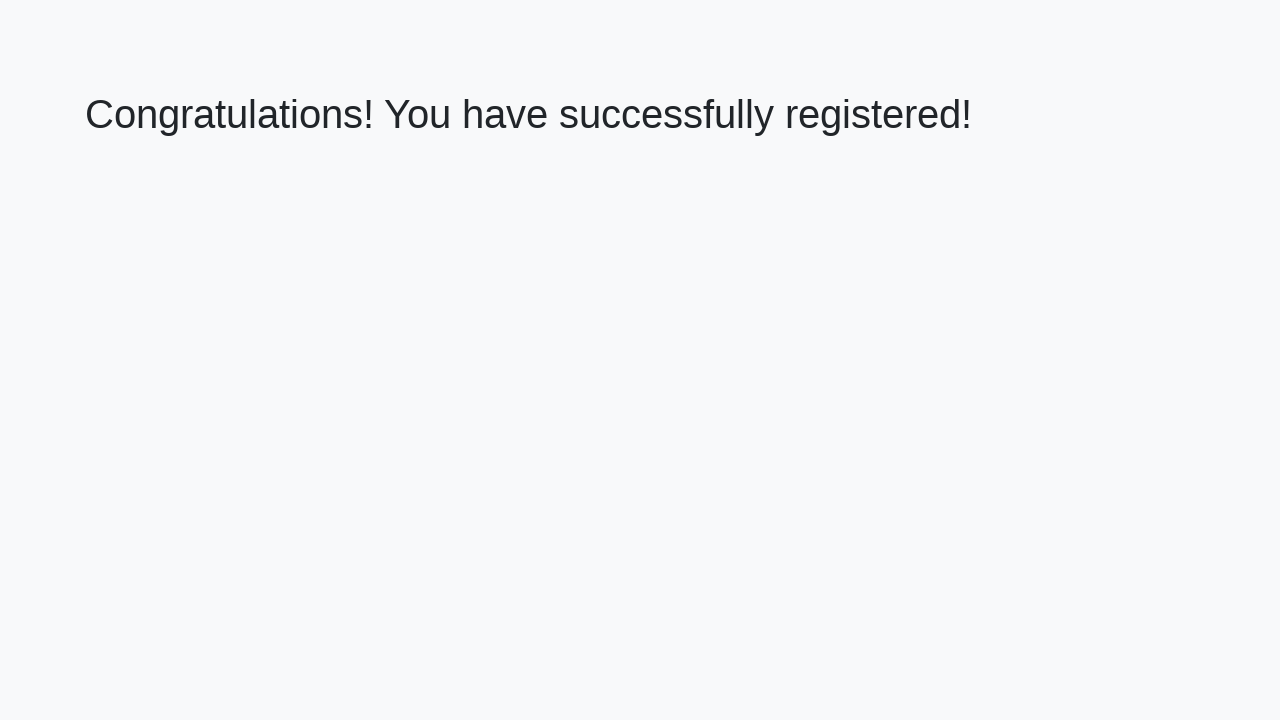